Navigates to Salesforce products page and interacts with the Products menu element using shadow DOM

Starting URL: https://www.salesforce.com/products/platform/products/mysalesforce/

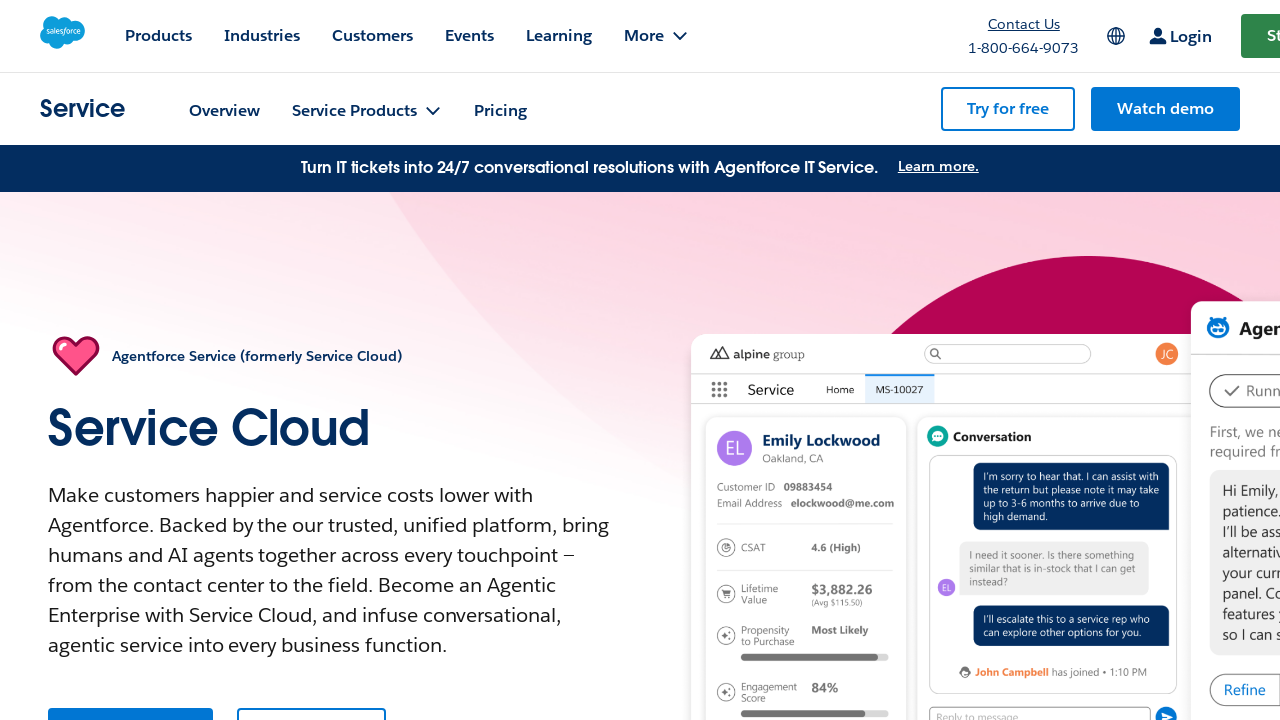

Waited 3 seconds for page to load
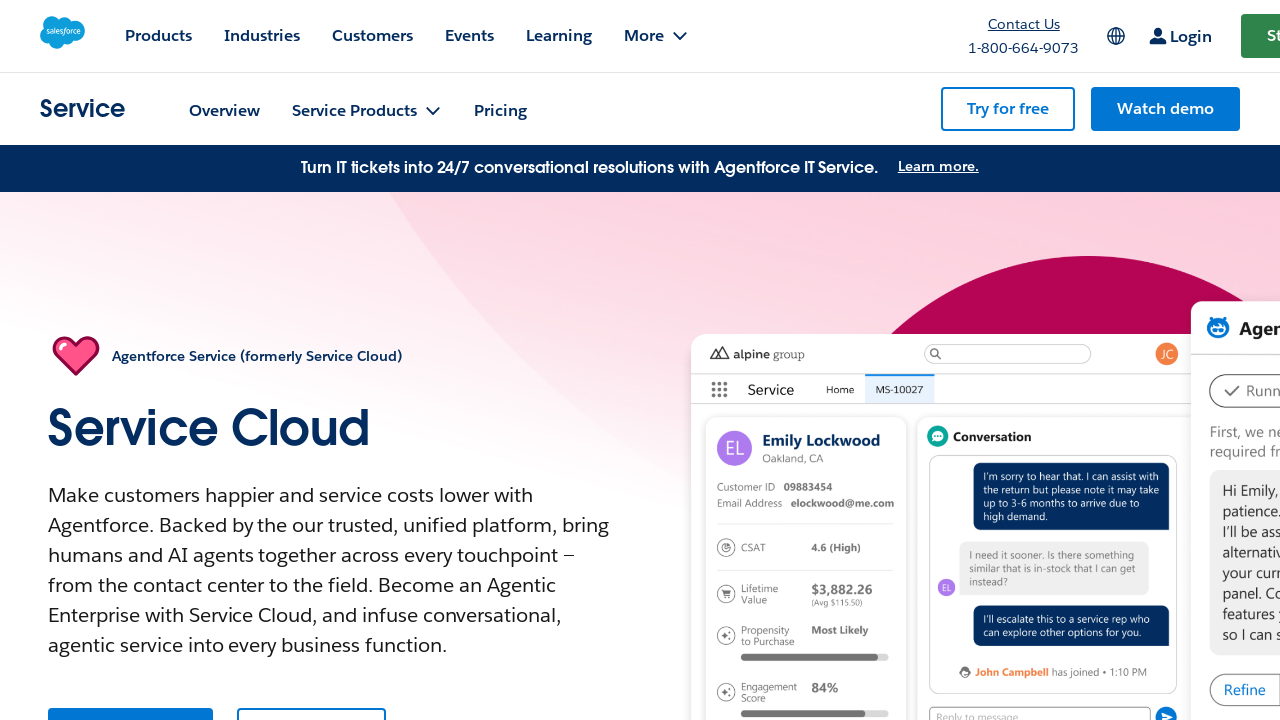

Clicked on Products element in shadow DOM at (159, 36) on span:text('Products')
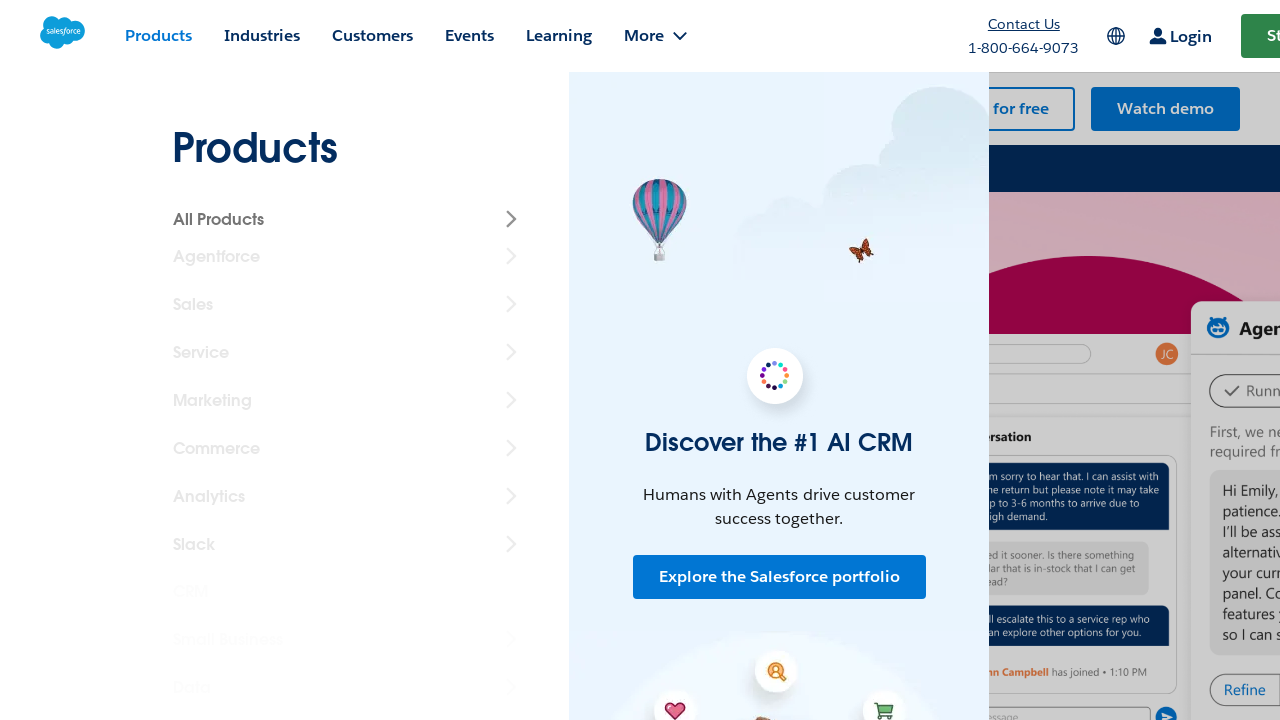

Hovered over Products menu element at (159, 36) on span:text('Products')
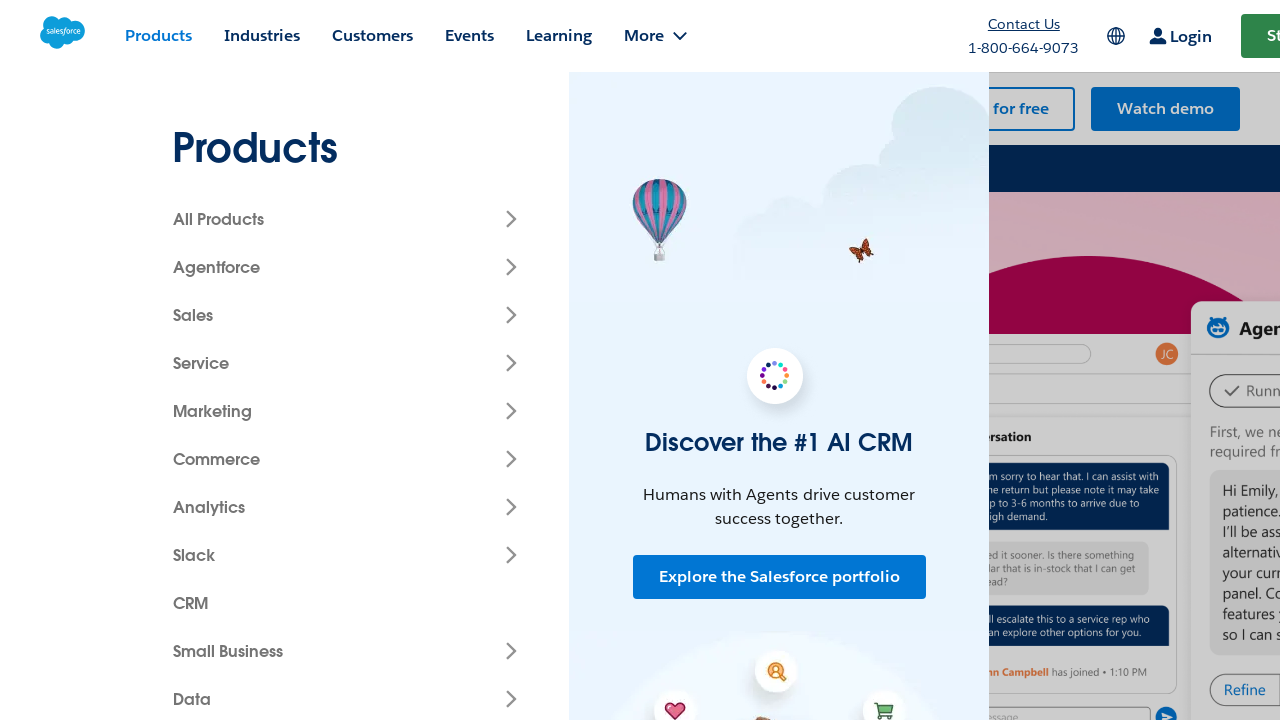

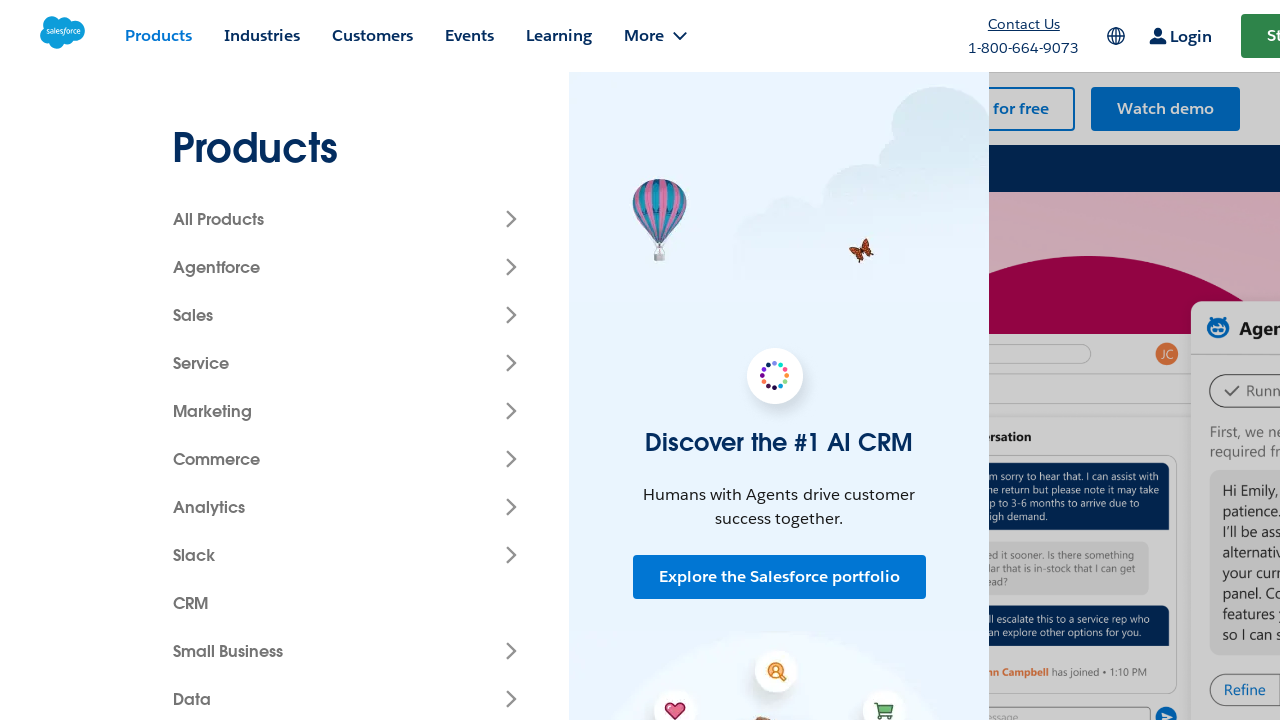